Tests the subscription functionality from the cart page by navigating to cart, scrolling to footer, verifying subscription section is visible, entering an email address, and verifying the success message appears.

Starting URL: http://automationexercise.com

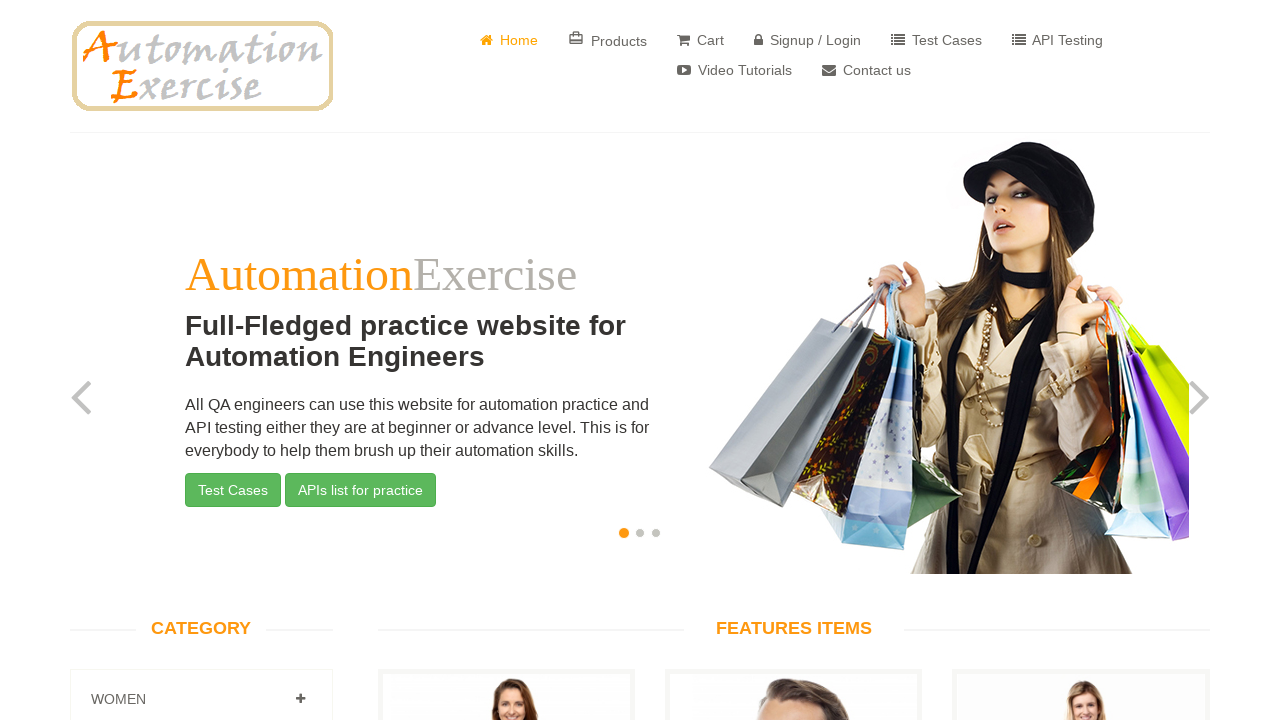

Home page loaded and verified
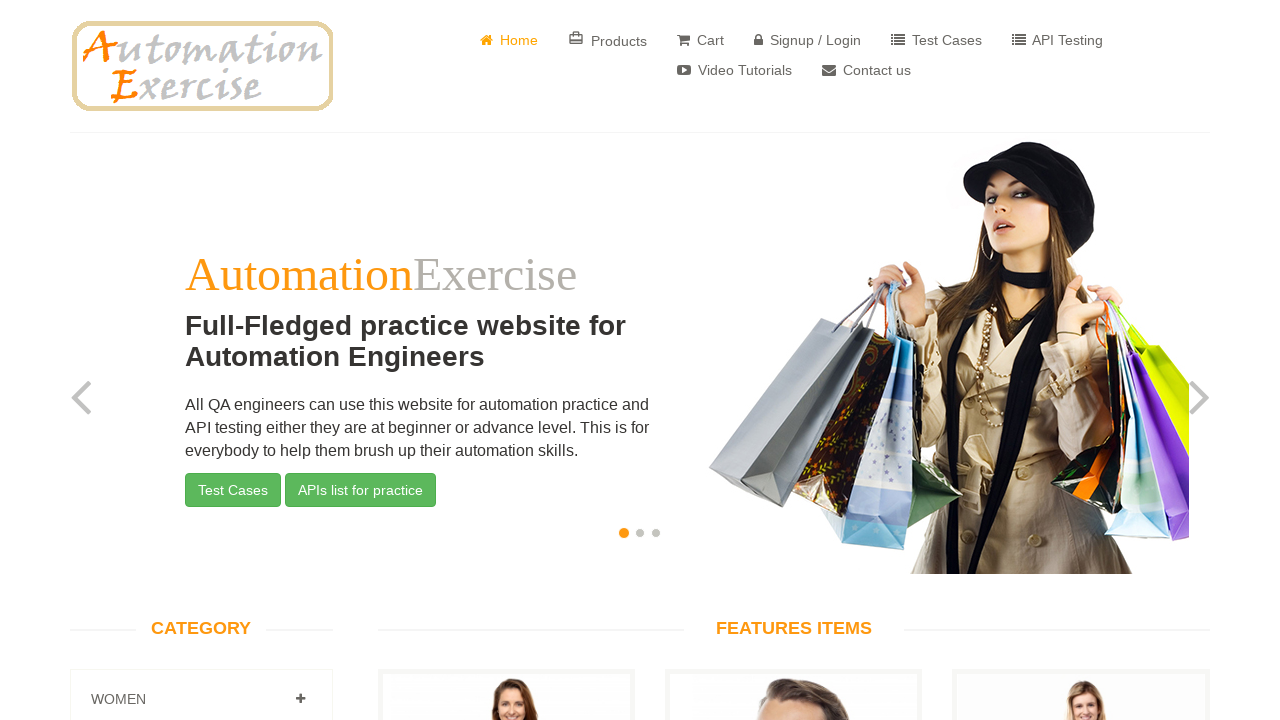

Clicked Cart button to navigate to cart page at (700, 40) on xpath=(//*[@href='/view_cart'])[1]
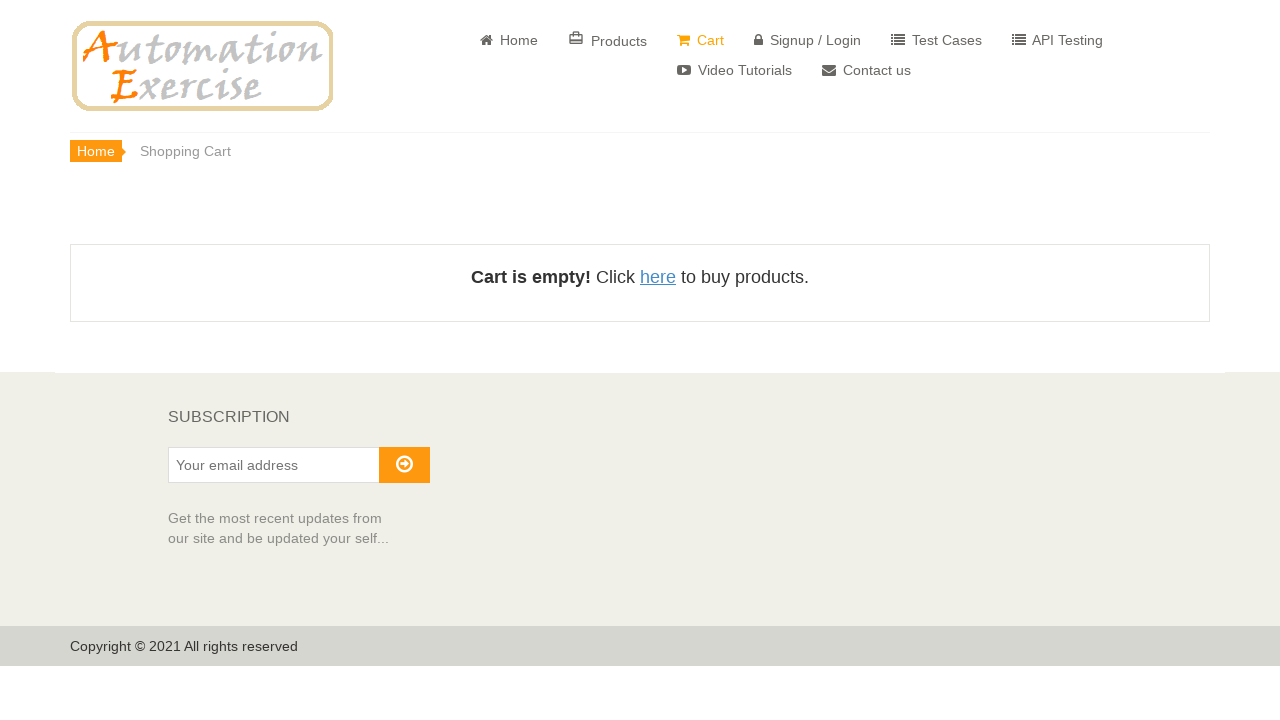

Scrolled to footer of the page
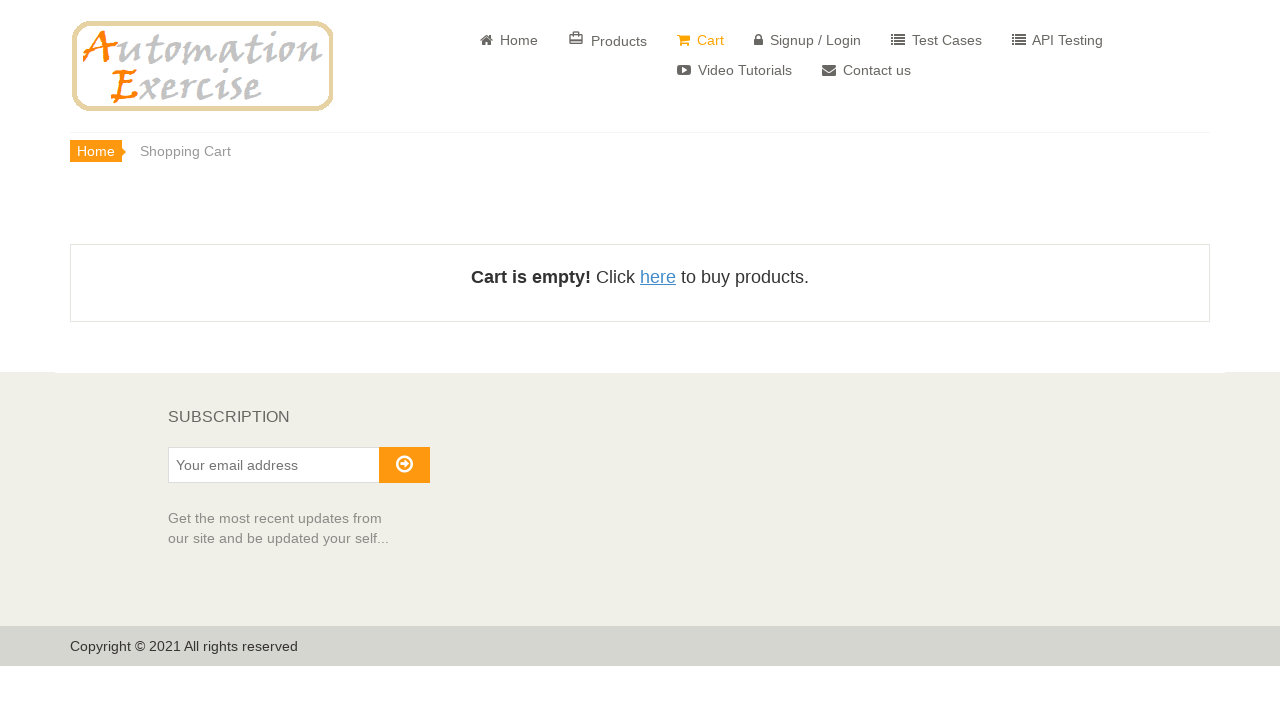

Subscription section is visible in footer
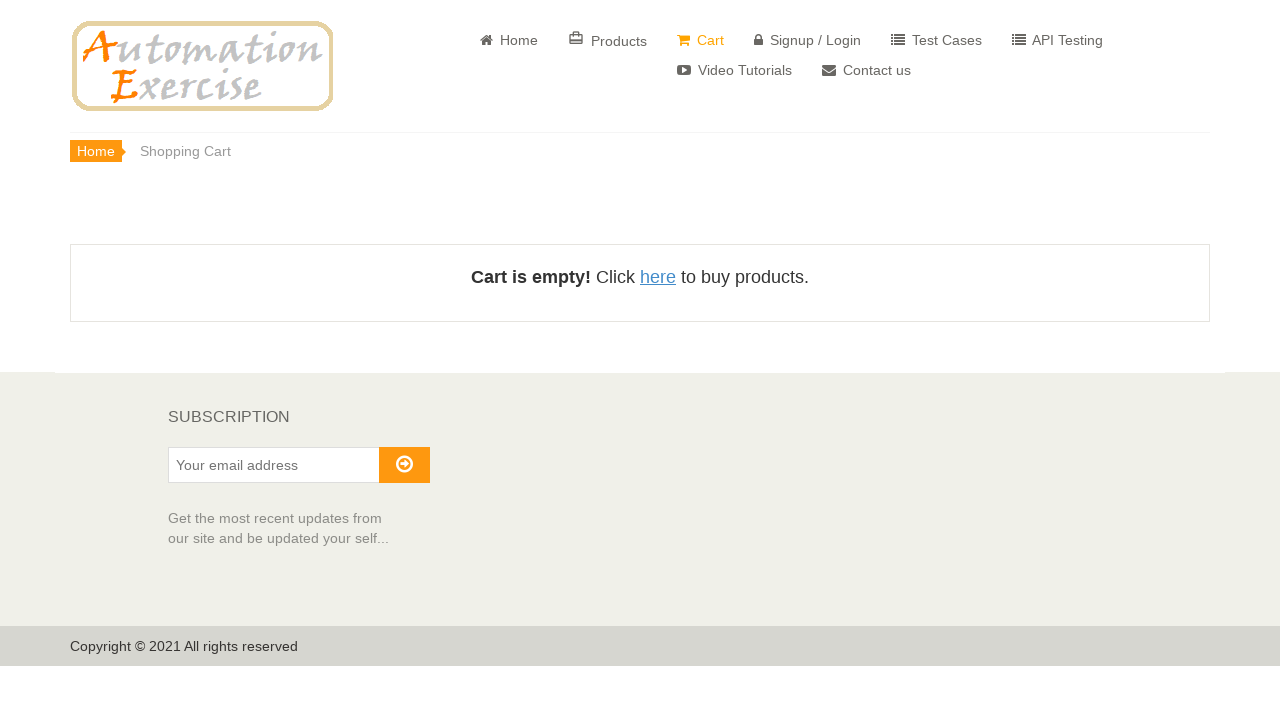

Entered email address 'testsubscriber847@gmail.com' in subscription field on #susbscribe_email
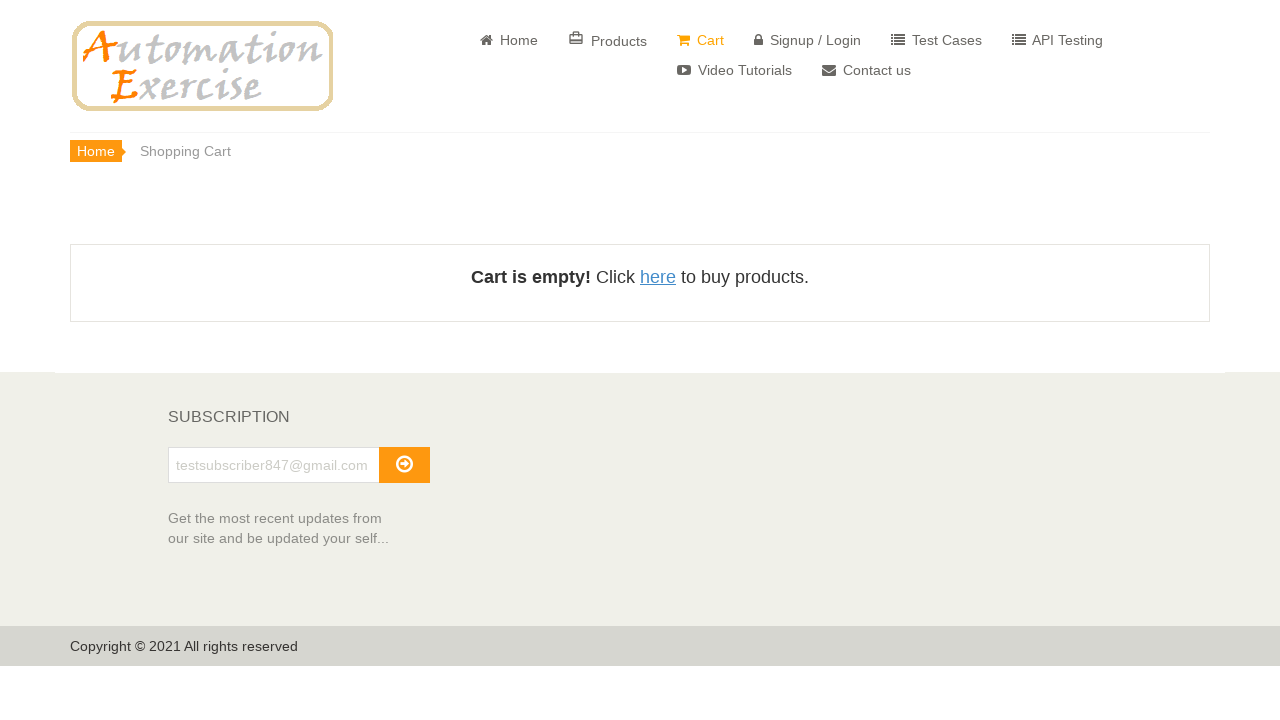

Pressed Enter to submit subscription
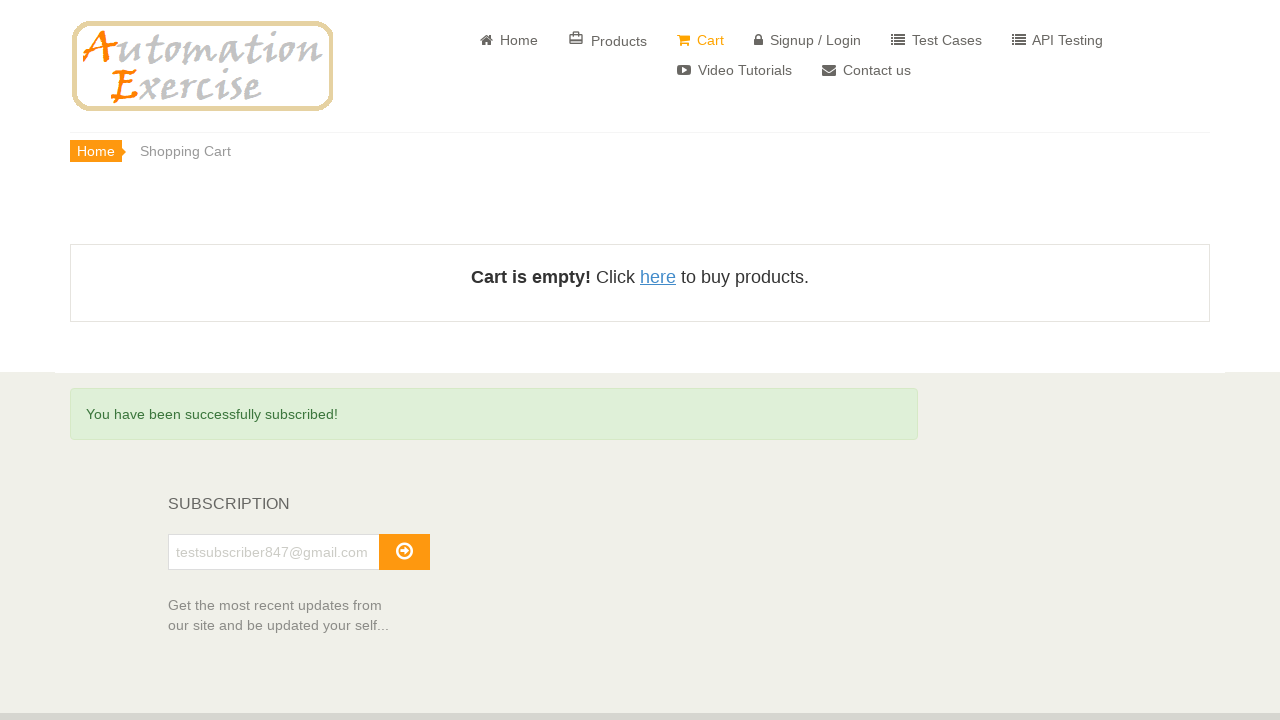

Subscription success message appeared
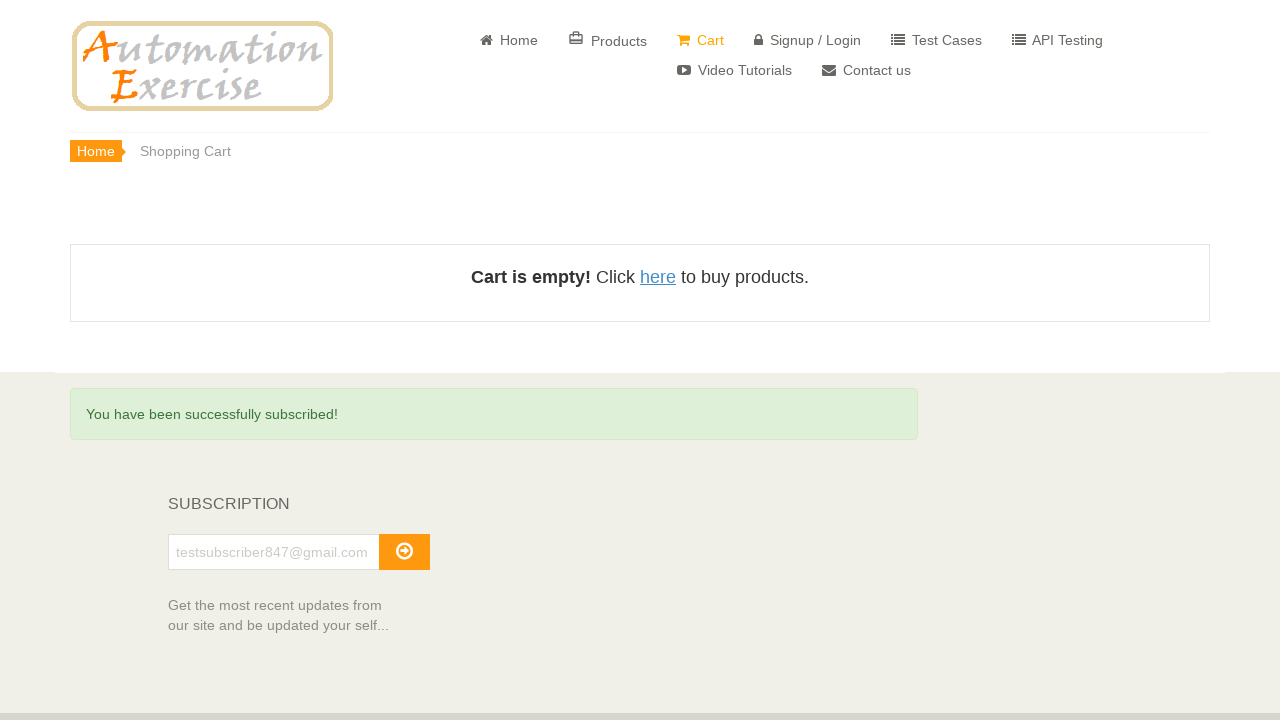

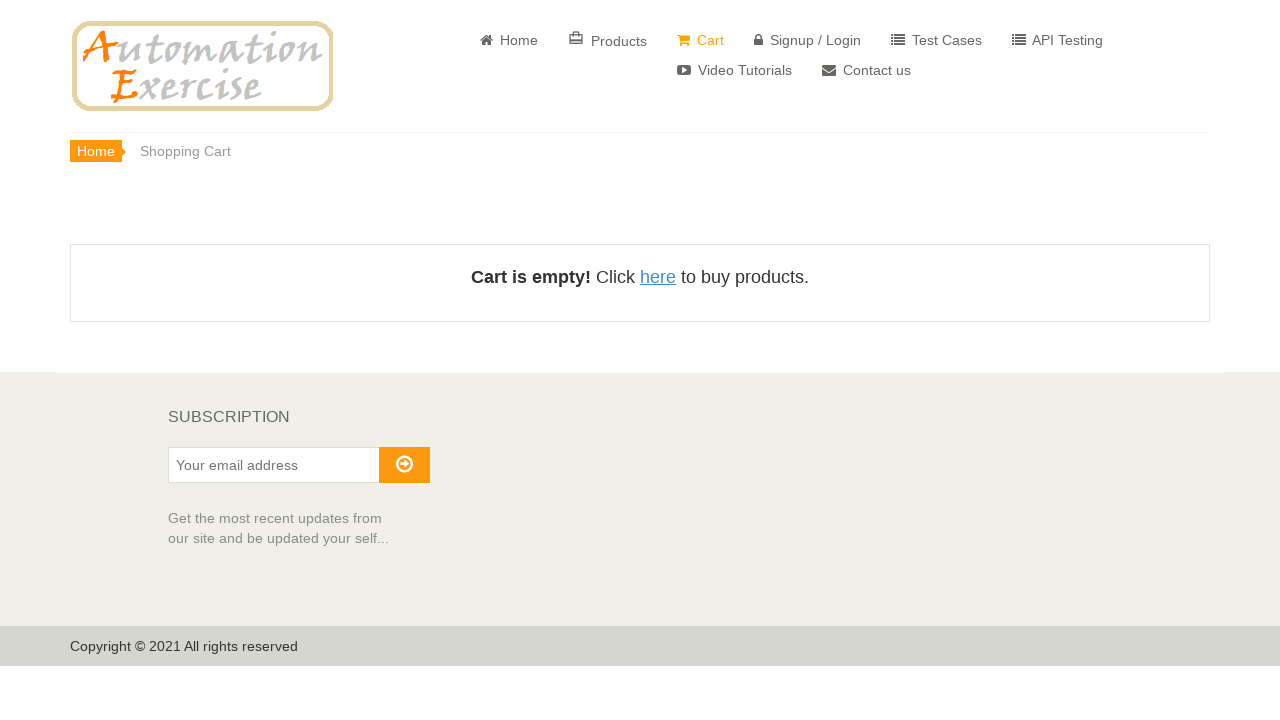